Tests form interaction on the ASP.NET Awesome demo site by typing "Tomato" into a meal input field and clicking on a "Celery" option element.

Starting URL: https://demo.aspnetawesome.com/

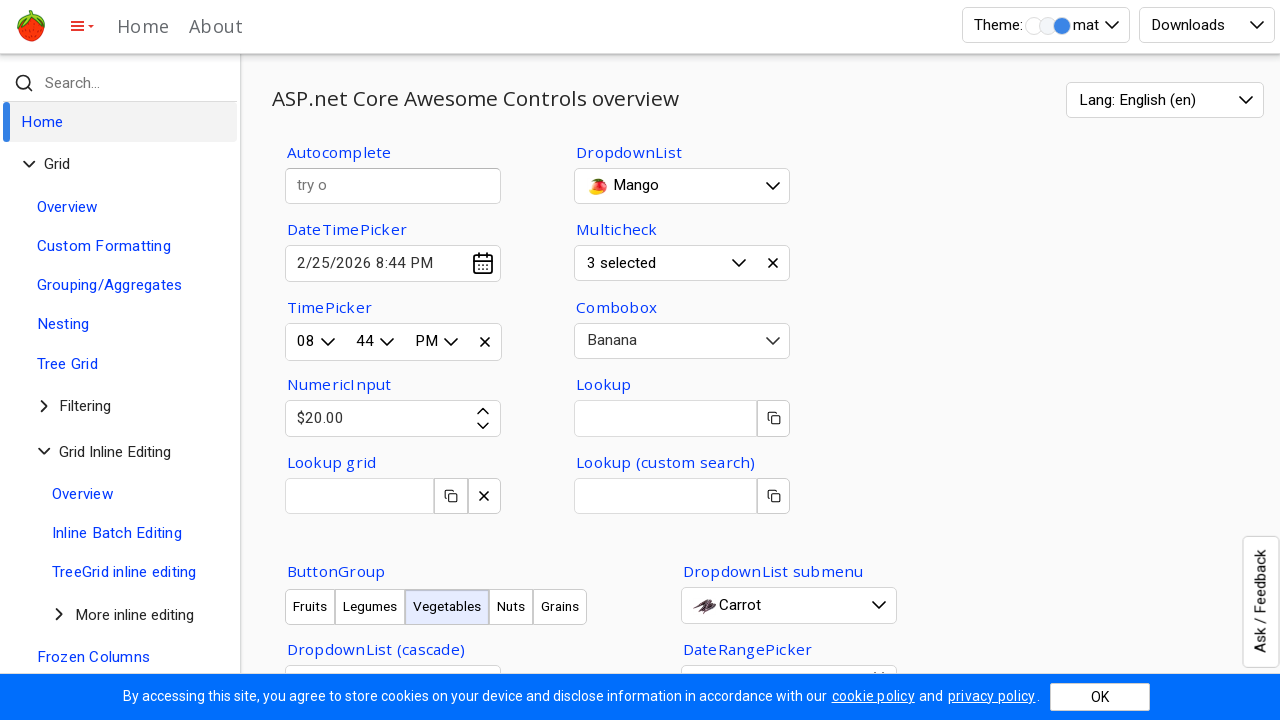

Navigated to ASP.NET Awesome demo site
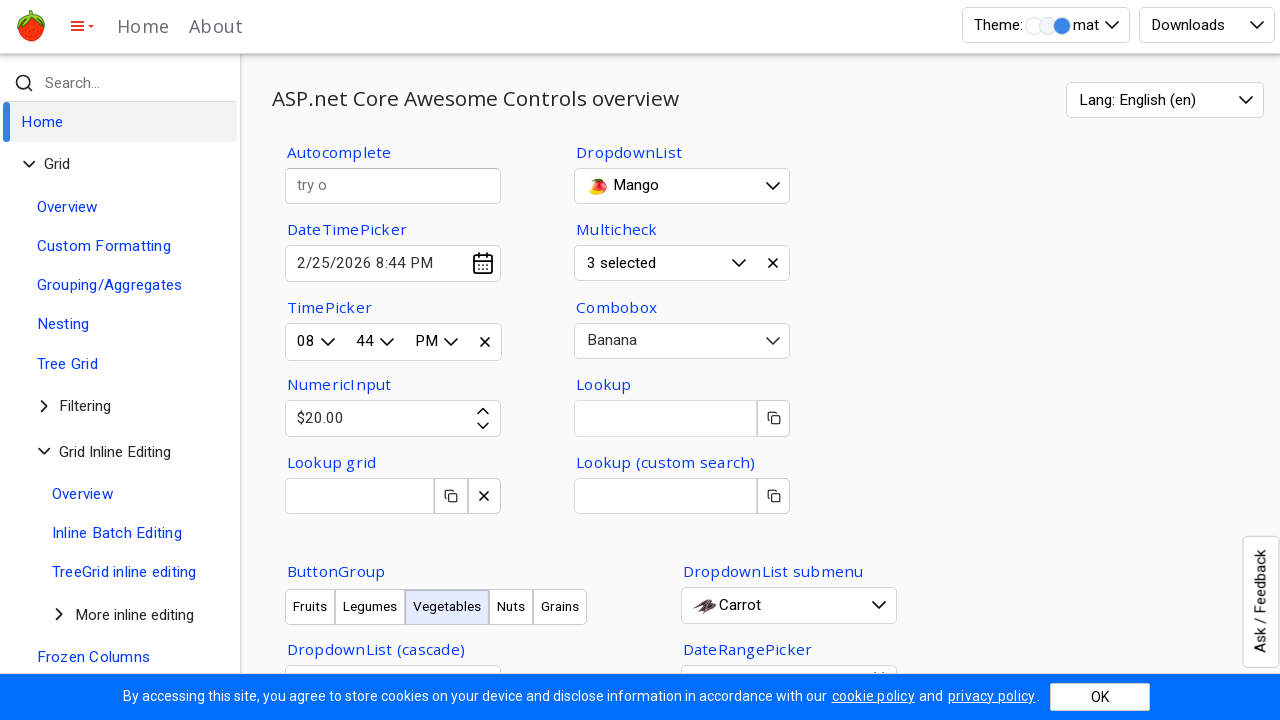

Typed 'Tomato' into the Meal input field on #Meal
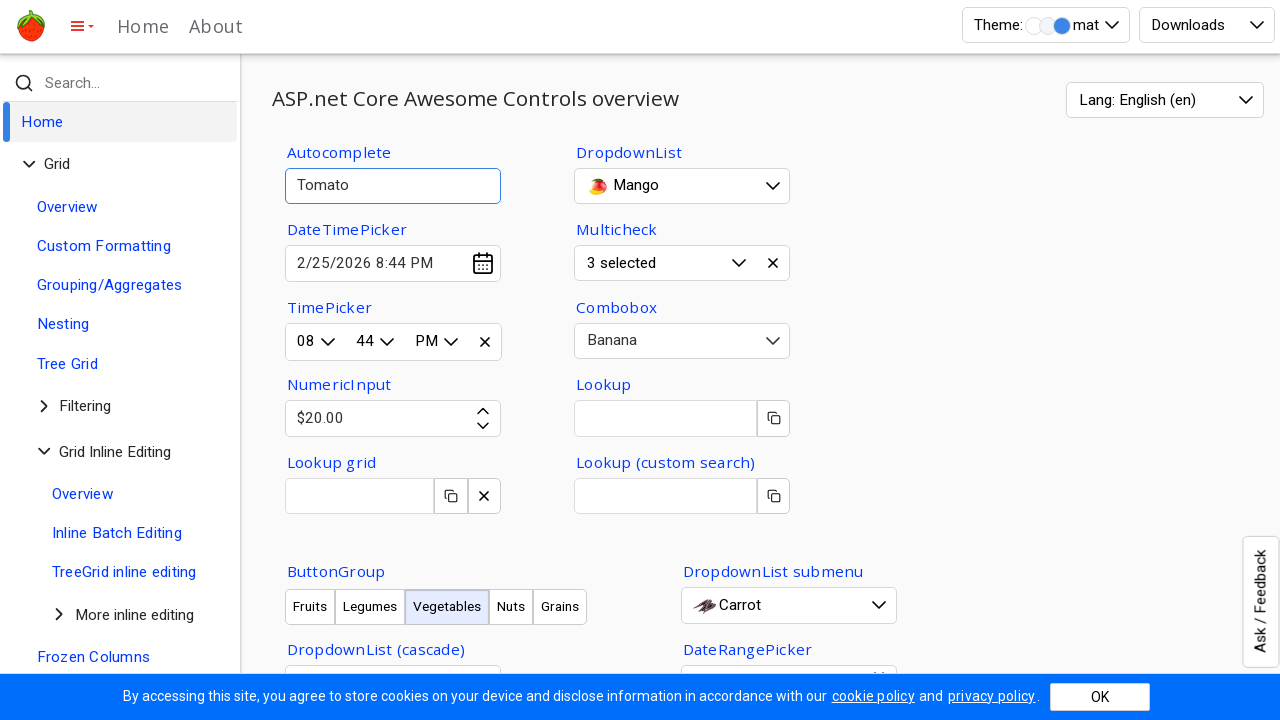

Clicked on the Celery option element at (506, 360) on xpath=//div[@class='o-con'][normalize-space()='Celery']
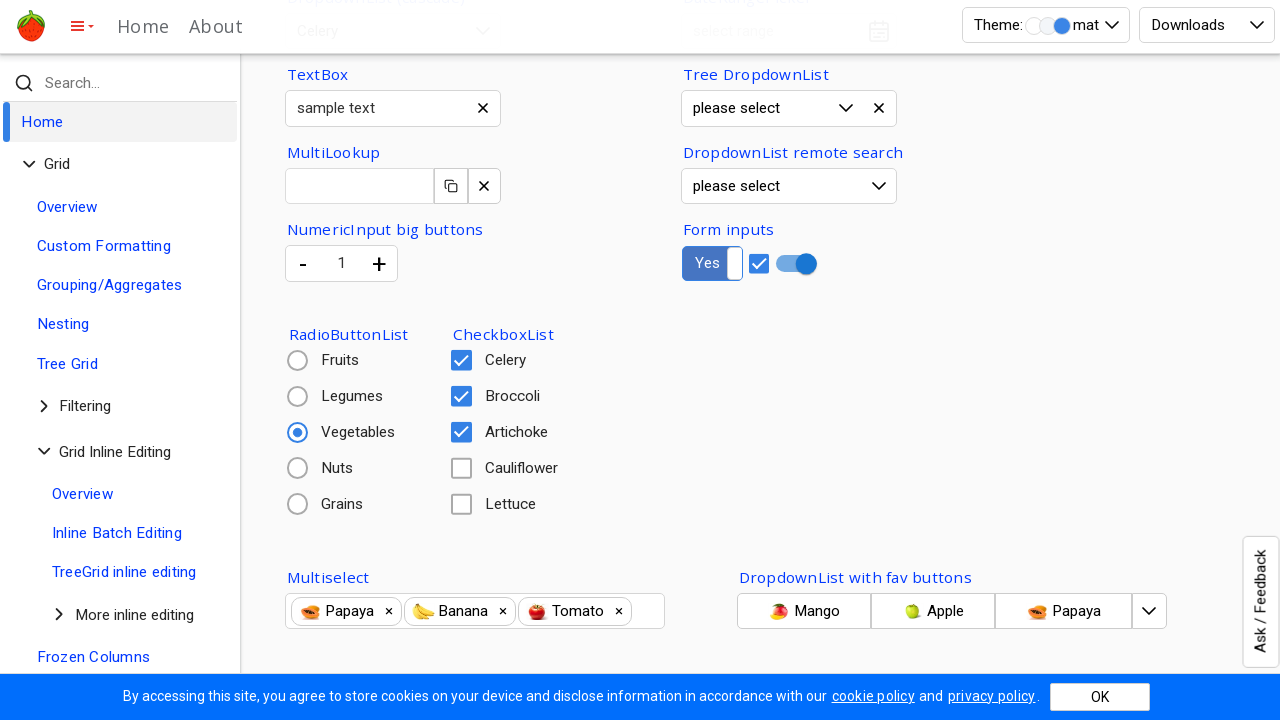

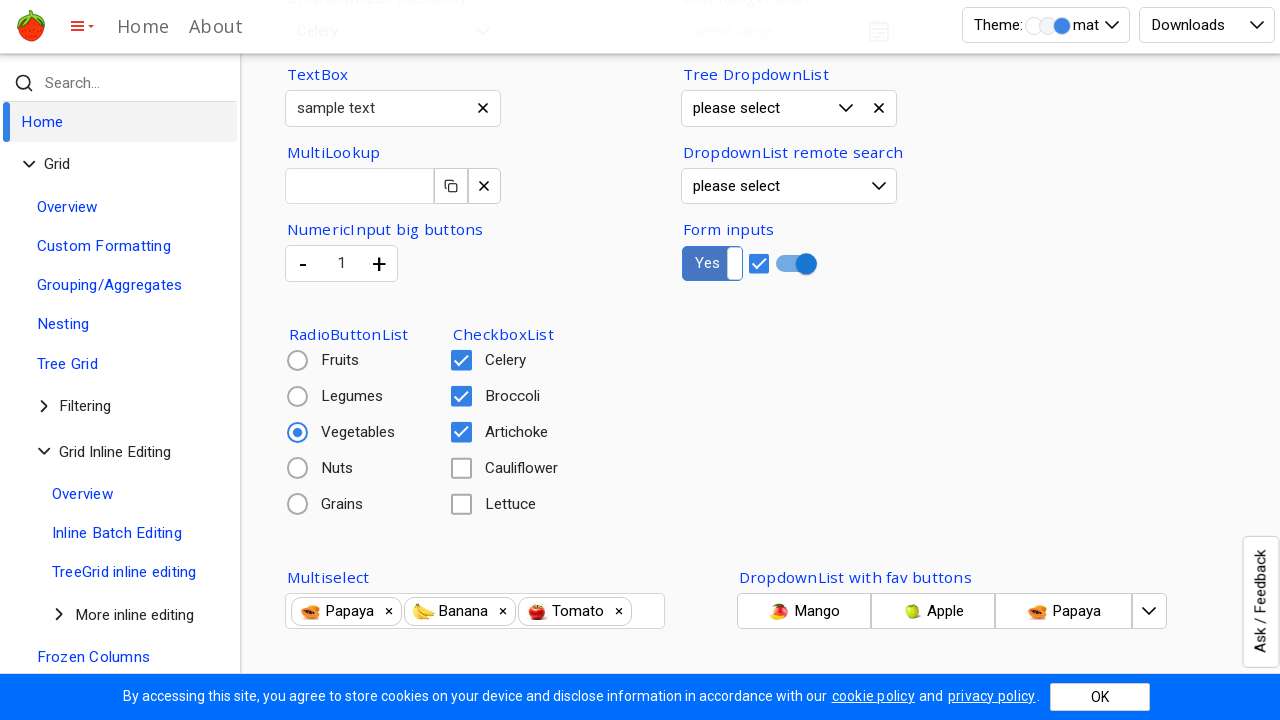